Tests multi-select listbox functionality by selecting and deselecting various options from a car dropdown list

Starting URL: https://omayo.blogspot.com/

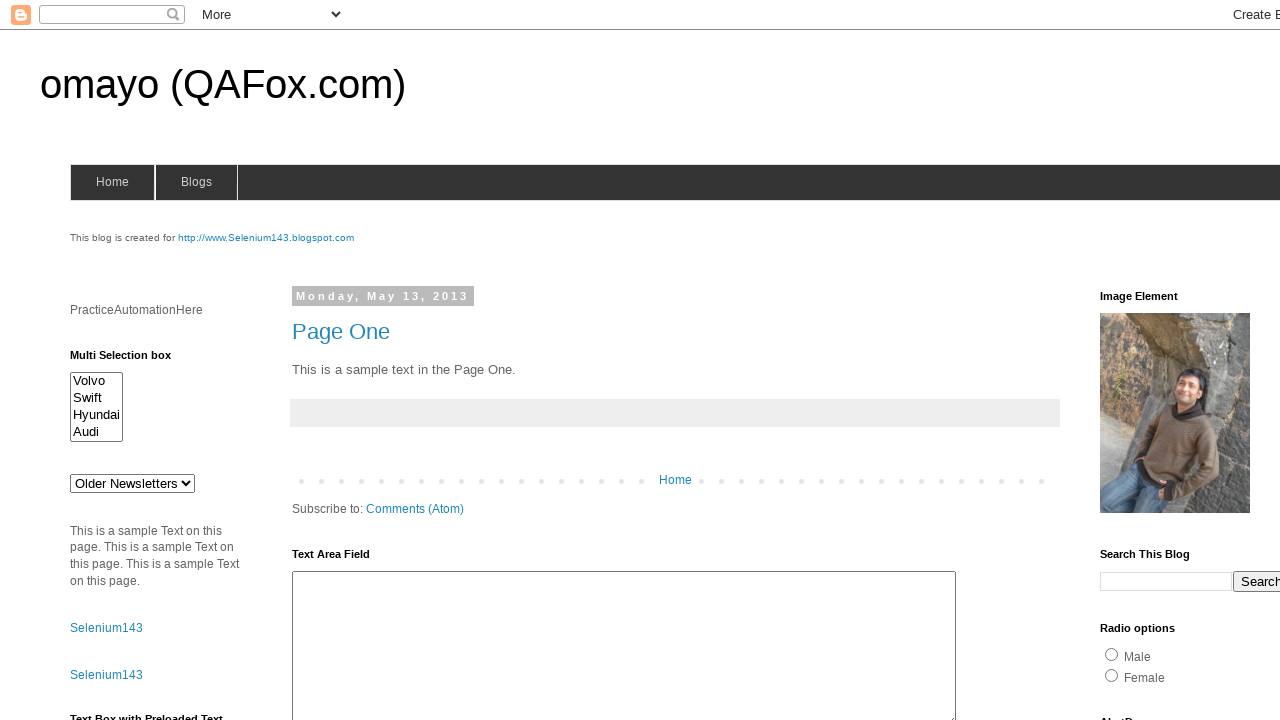

Multi-select listbox loaded and is visible
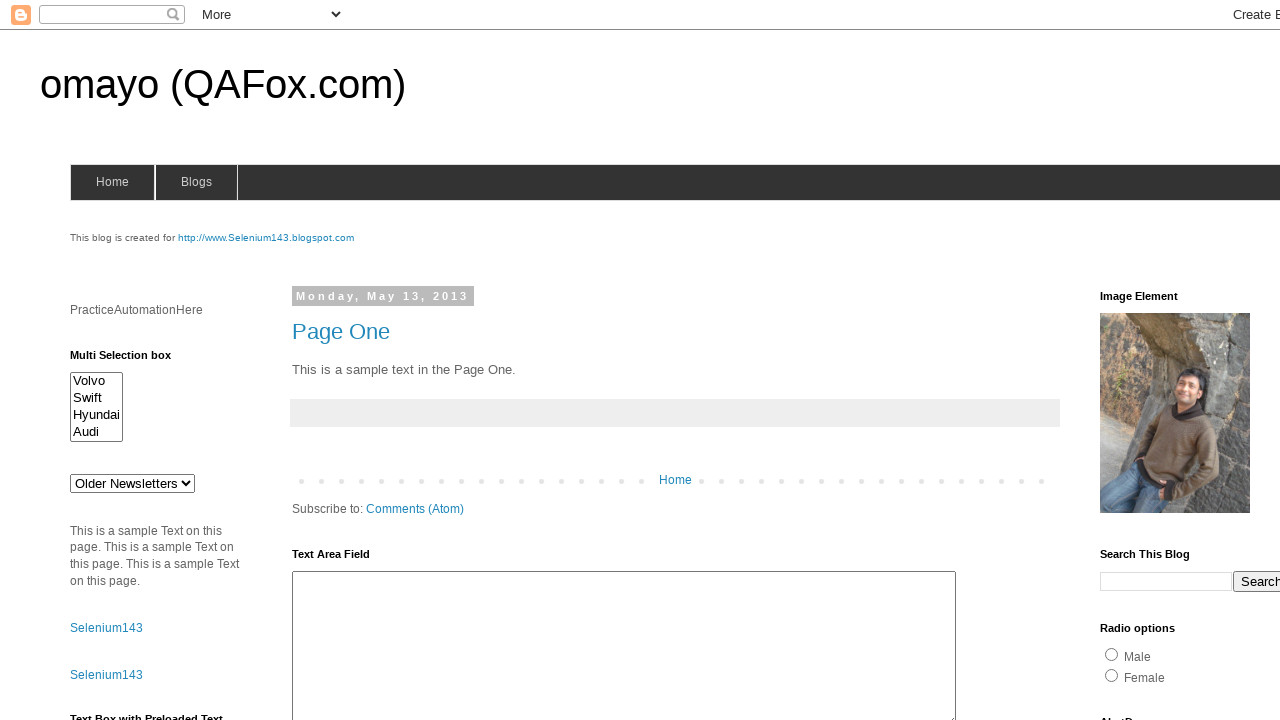

Selected option at index 1 (second option) from car dropdown on #multiselect1
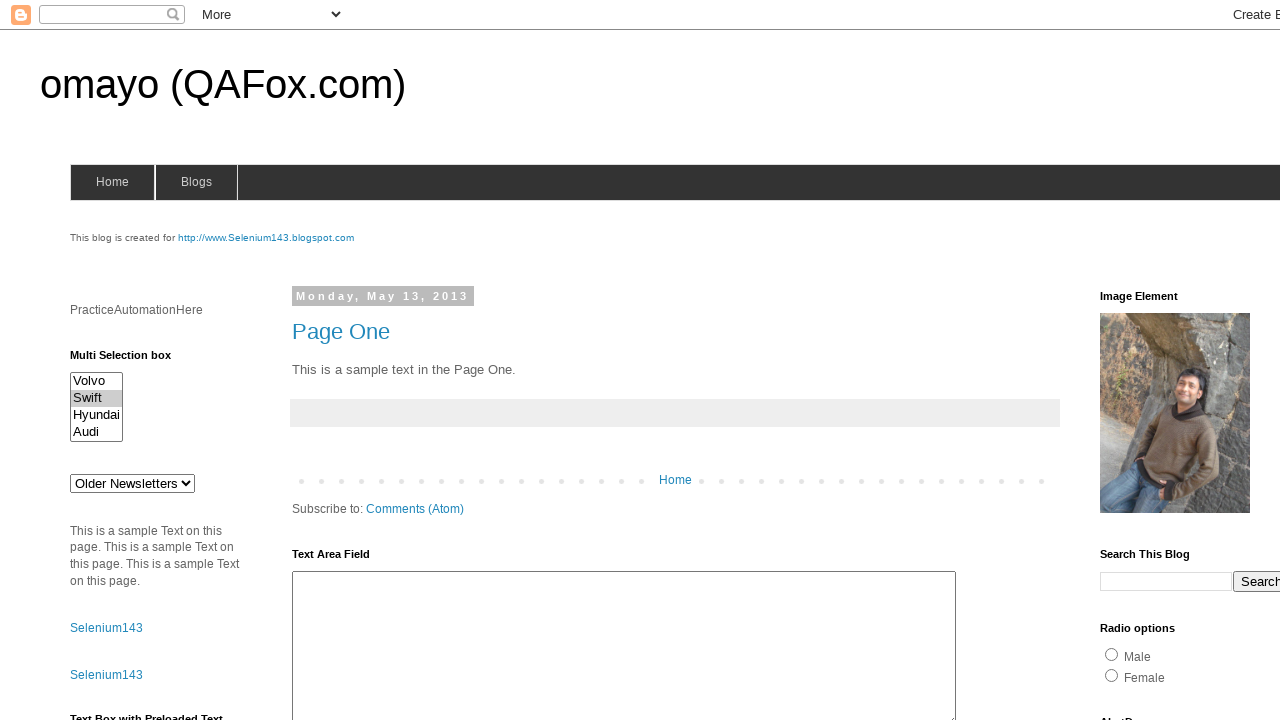

Selected option at index 3 (fourth option) from car dropdown on #multiselect1
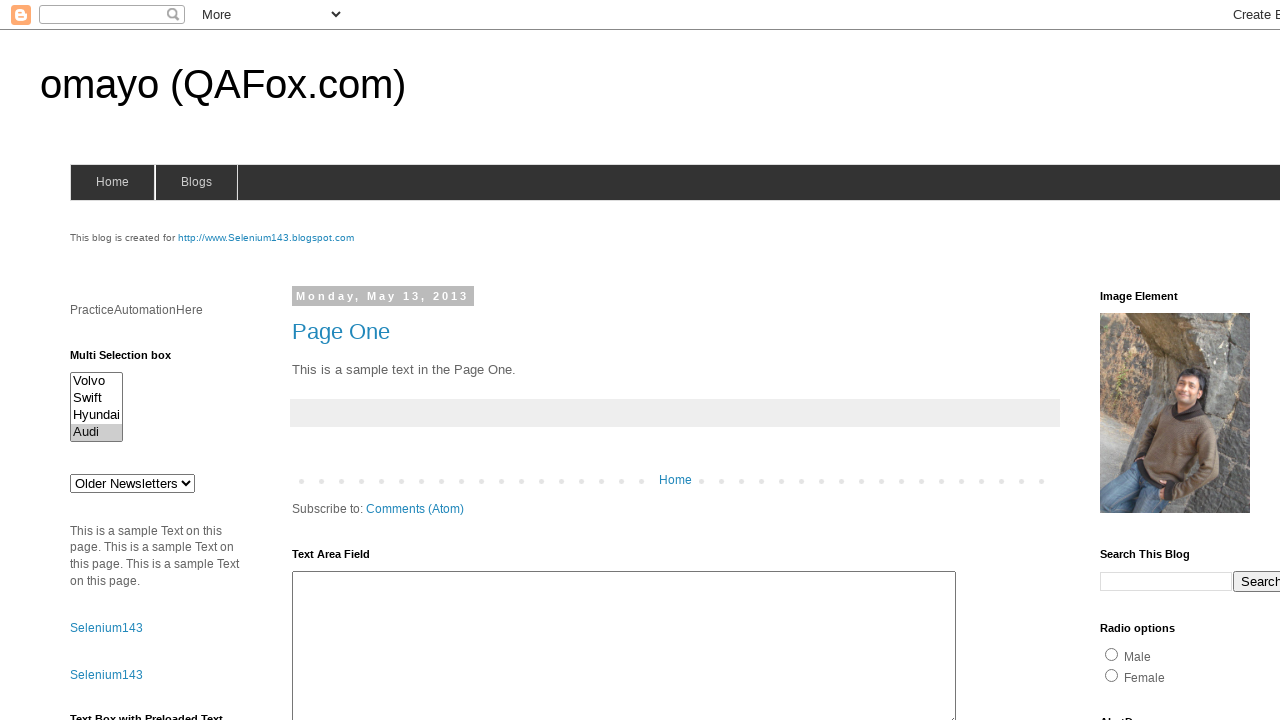

Deselected option at index 1 using JavaScript evaluation
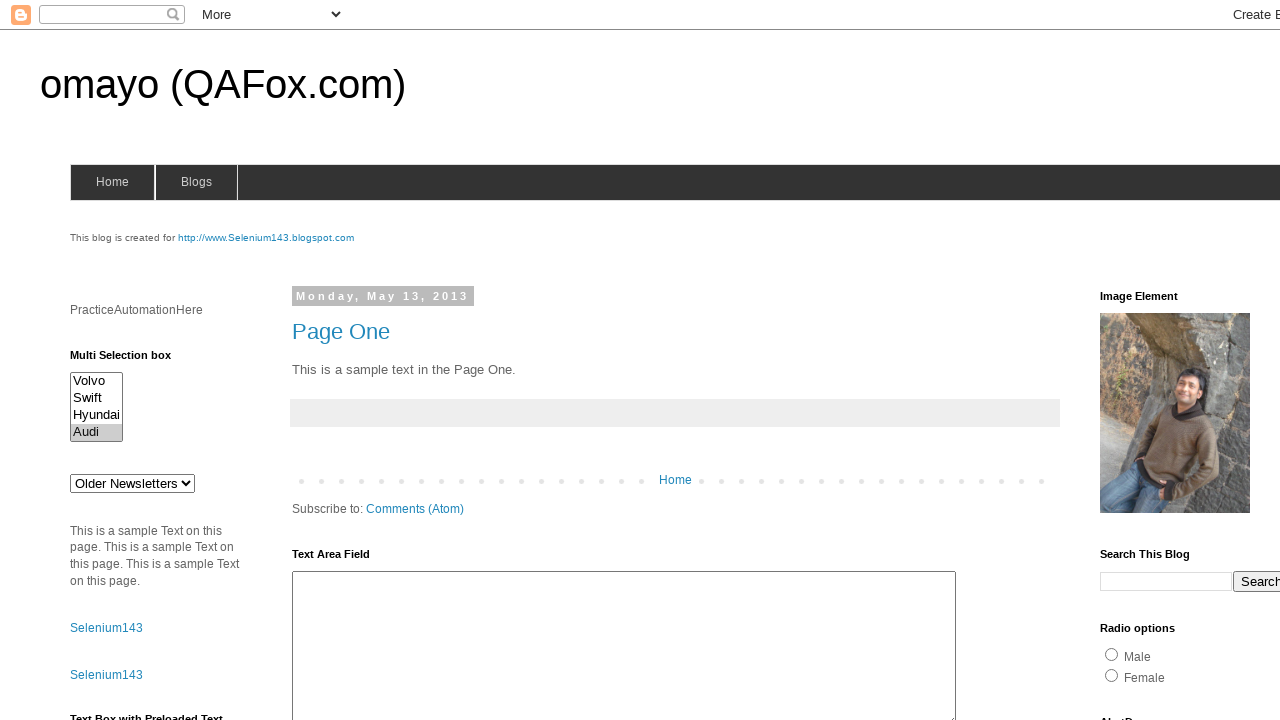

Selected option at index 0 (first option) from car dropdown on #multiselect1
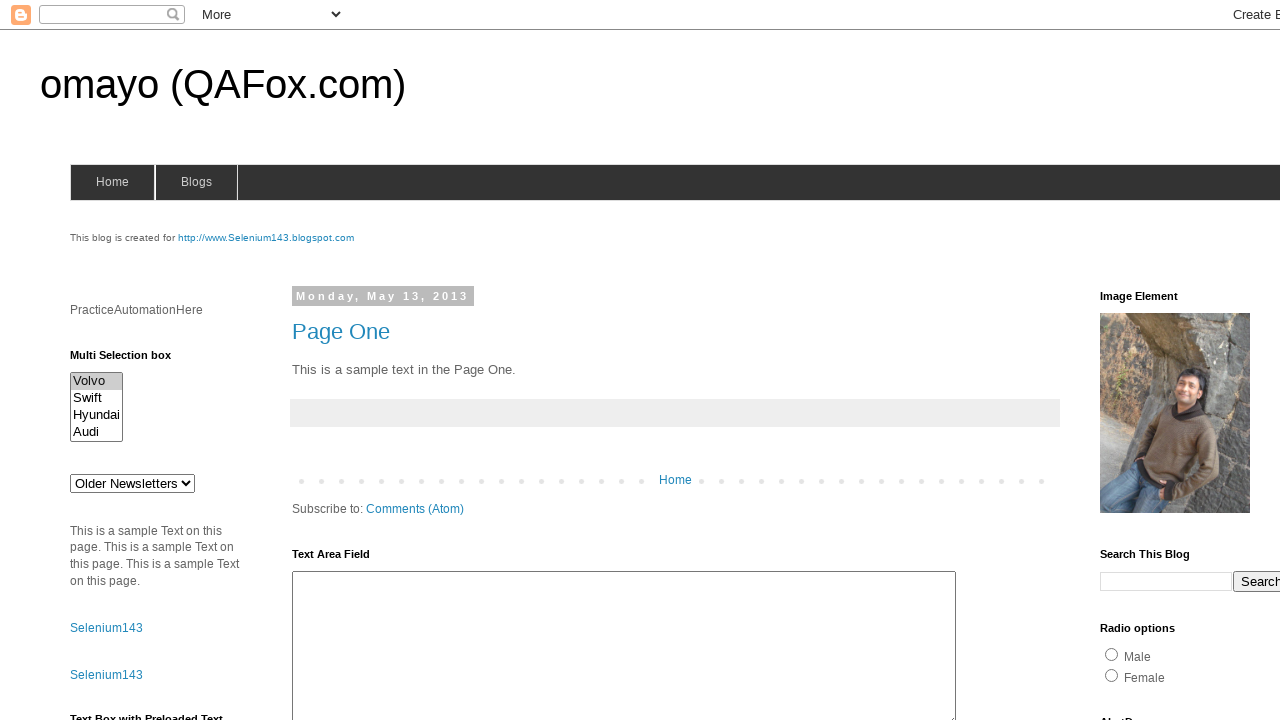

Deselected option at index 3 using JavaScript evaluation
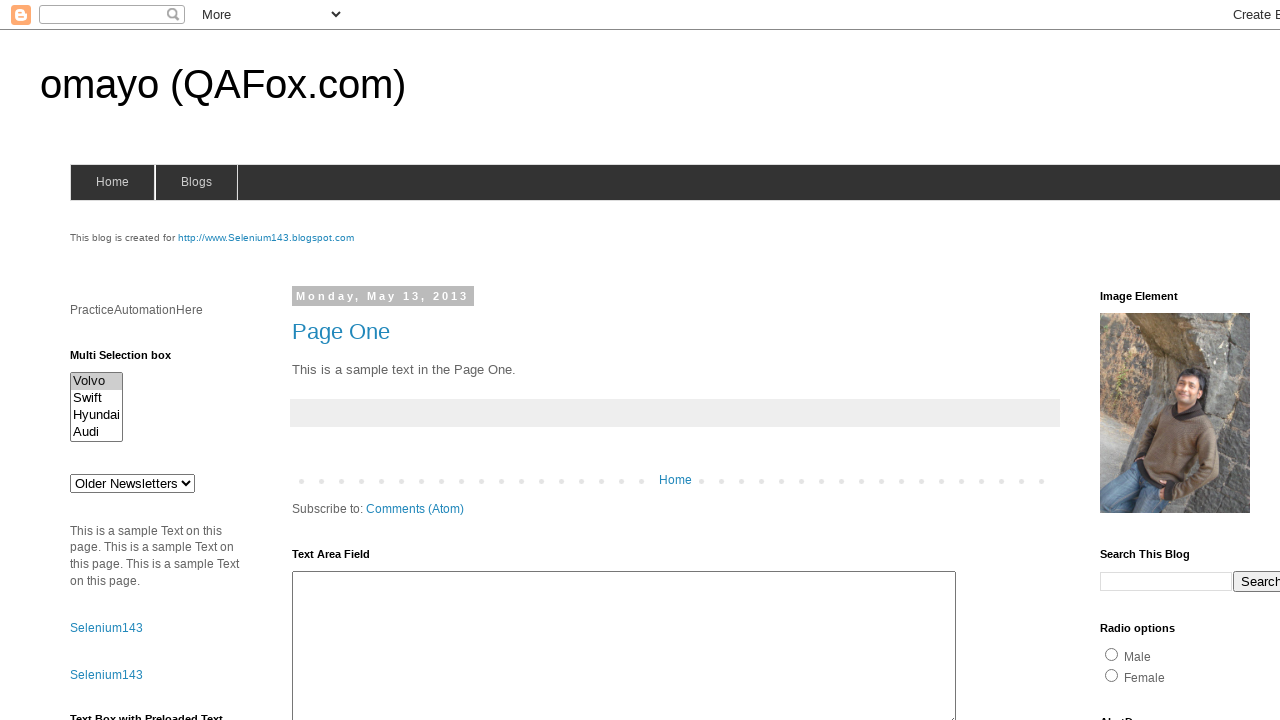

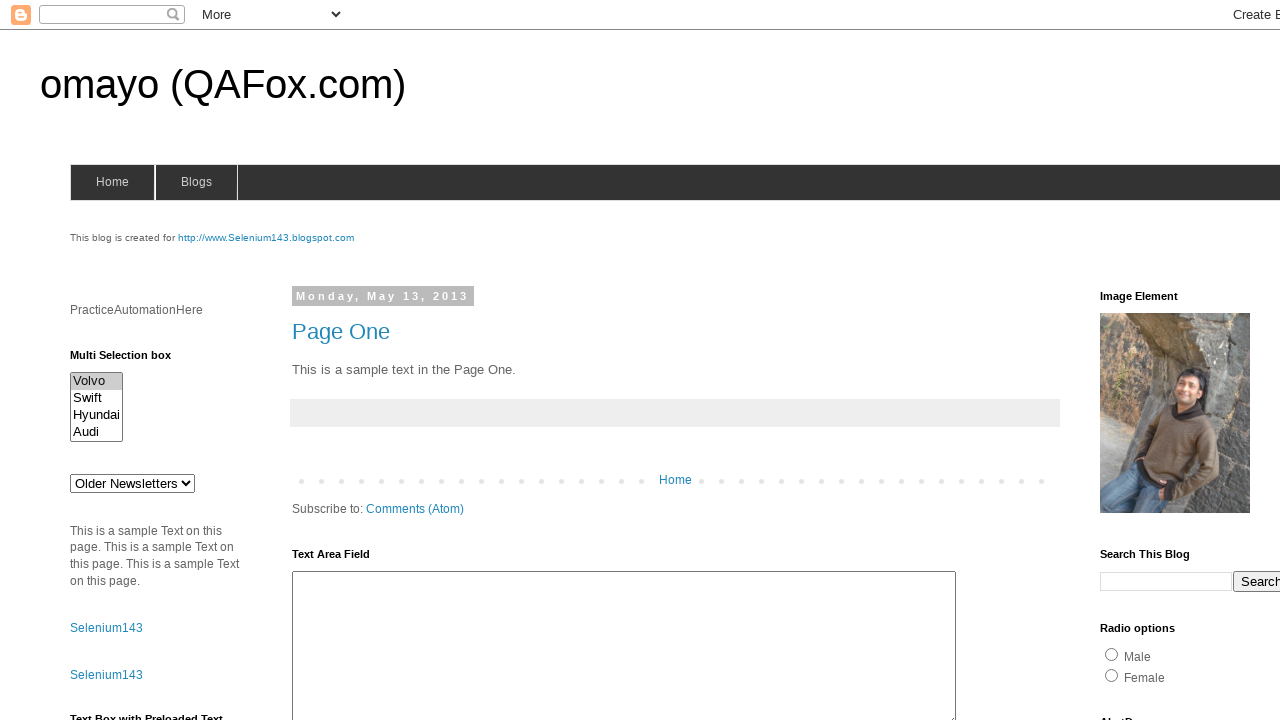